Tests radio button functionality on a practice page by checking selection states, clicking a radio button, and retrieving text labels from various elements

Starting URL: https://rahulshettyacademy.com/AutomationPractice/

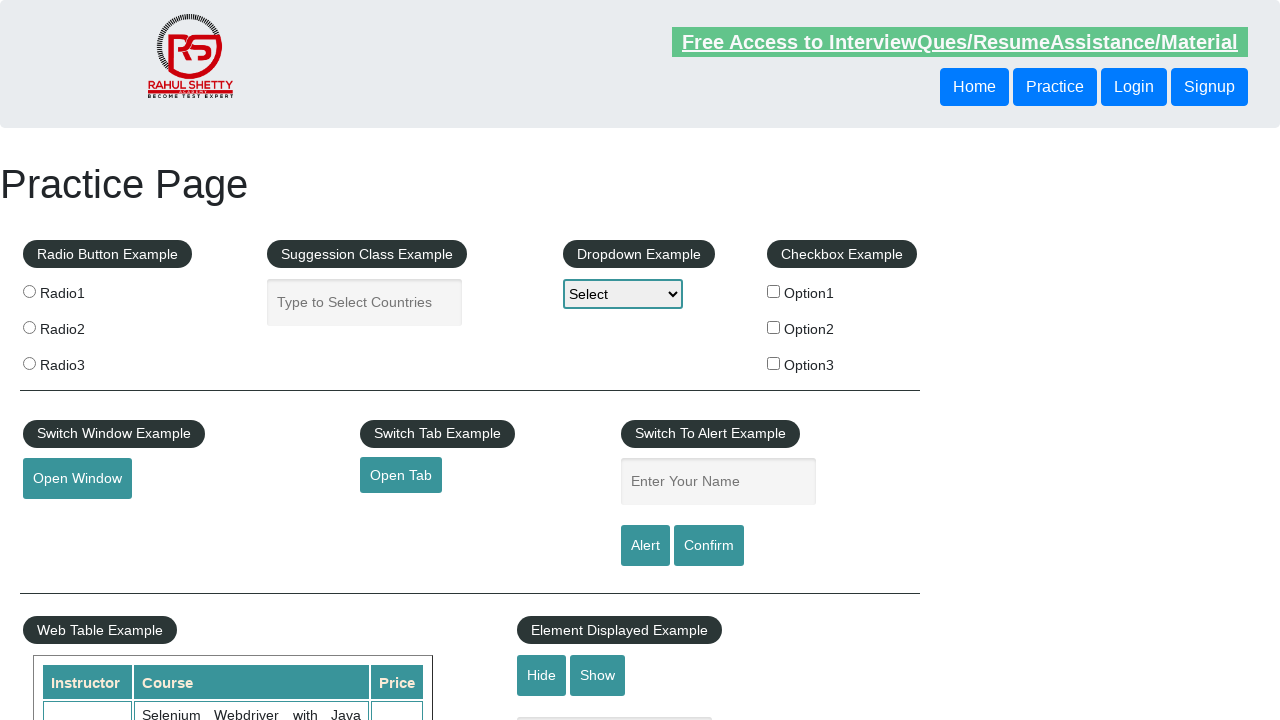

Checked if 3rd radio button is selected
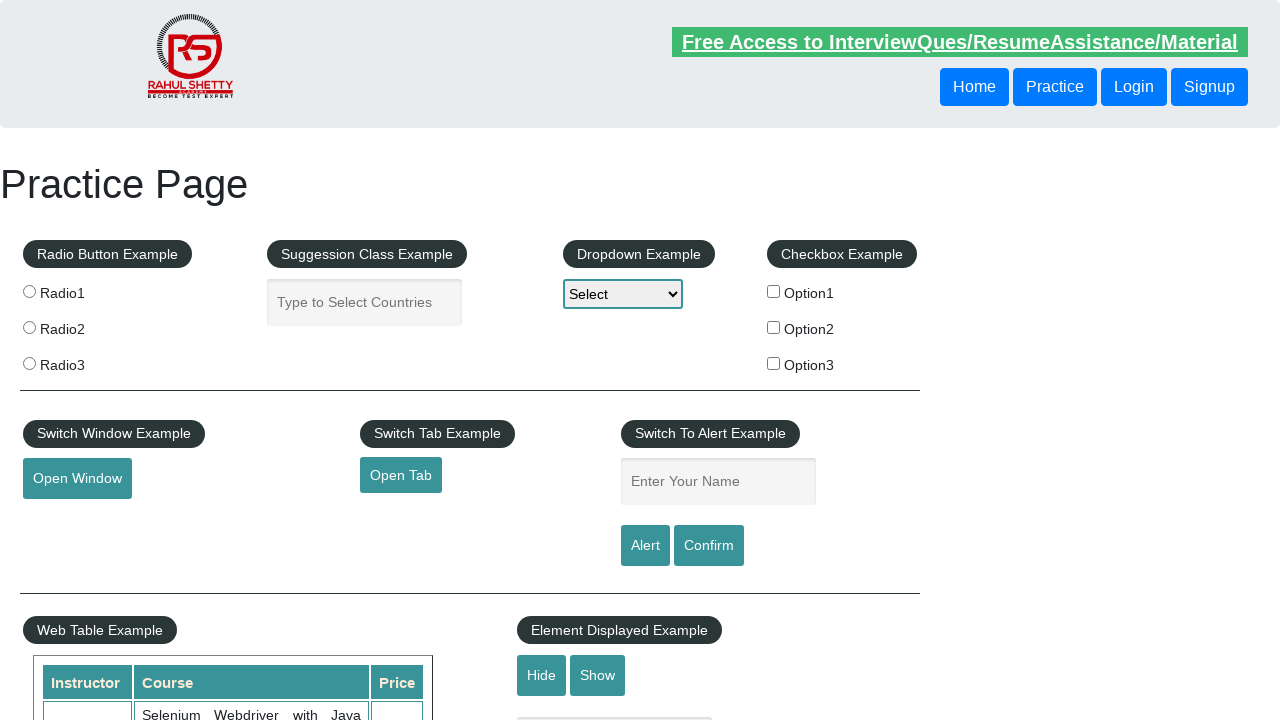

Checked if 1st radio button is selected
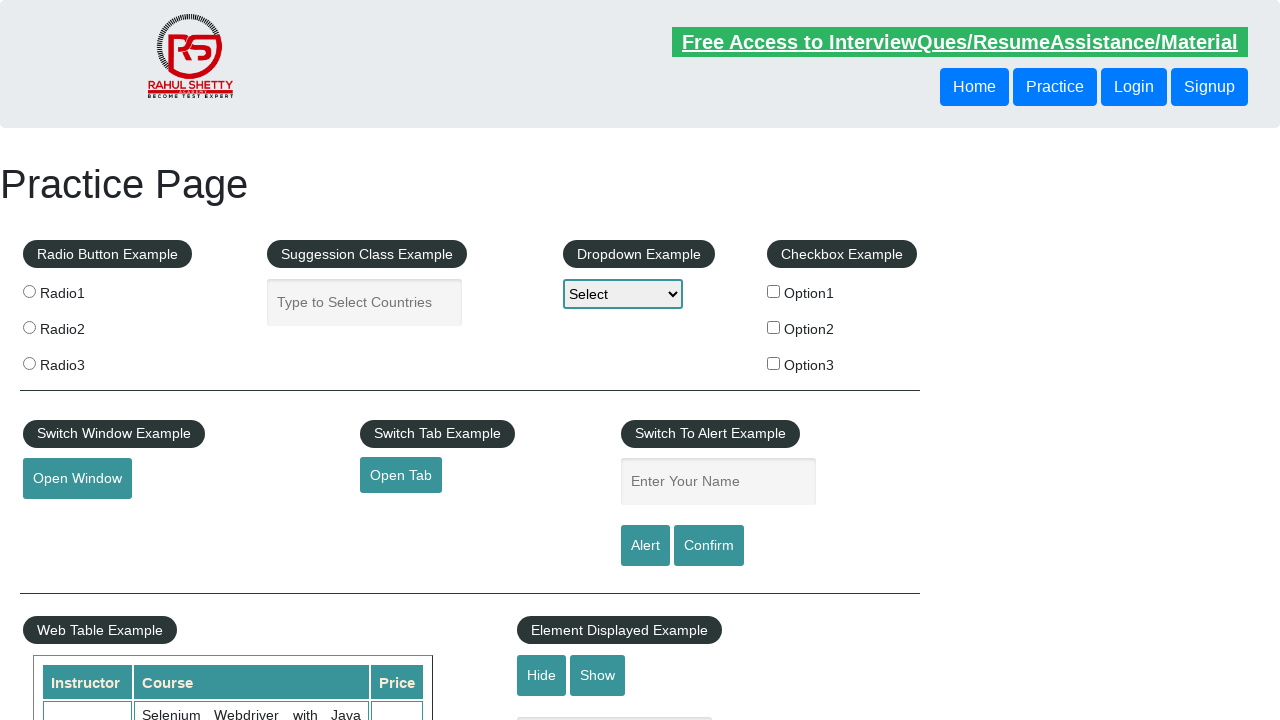

Clicked 2nd radio button to select it at (29, 327) on (//input[@name='radioButton'])[2]
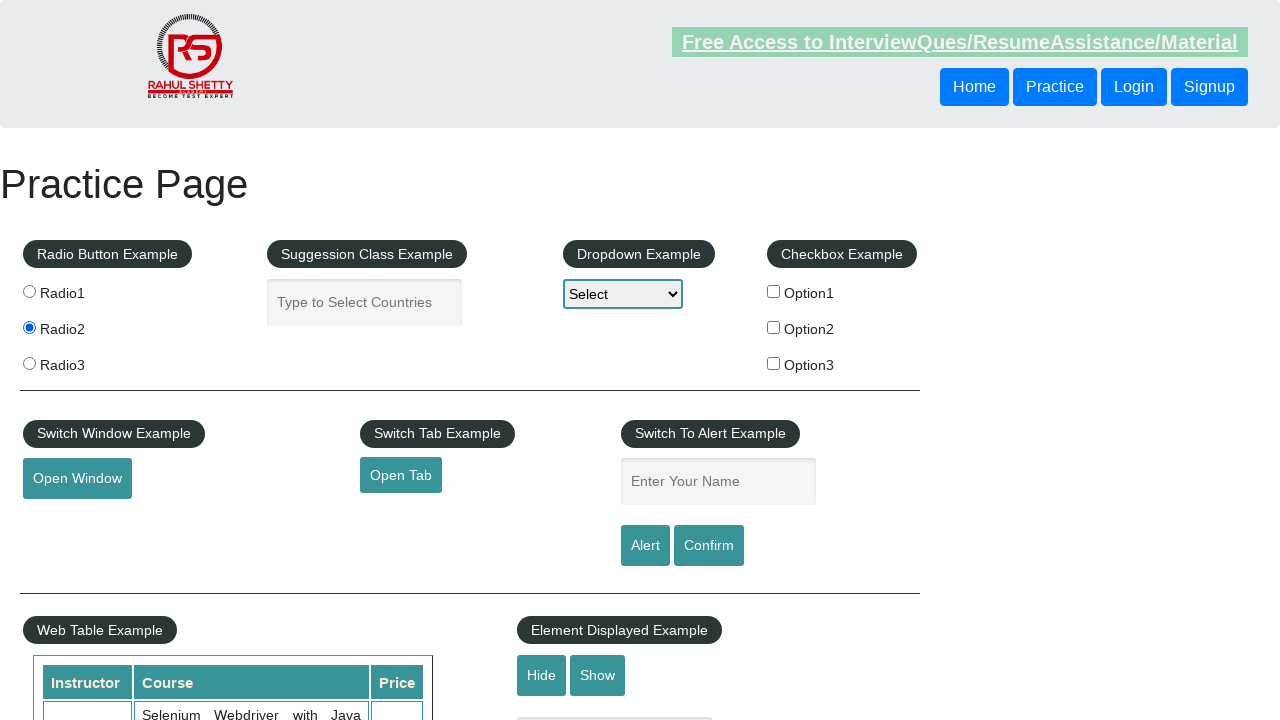

Retrieved text of 2nd radio button label
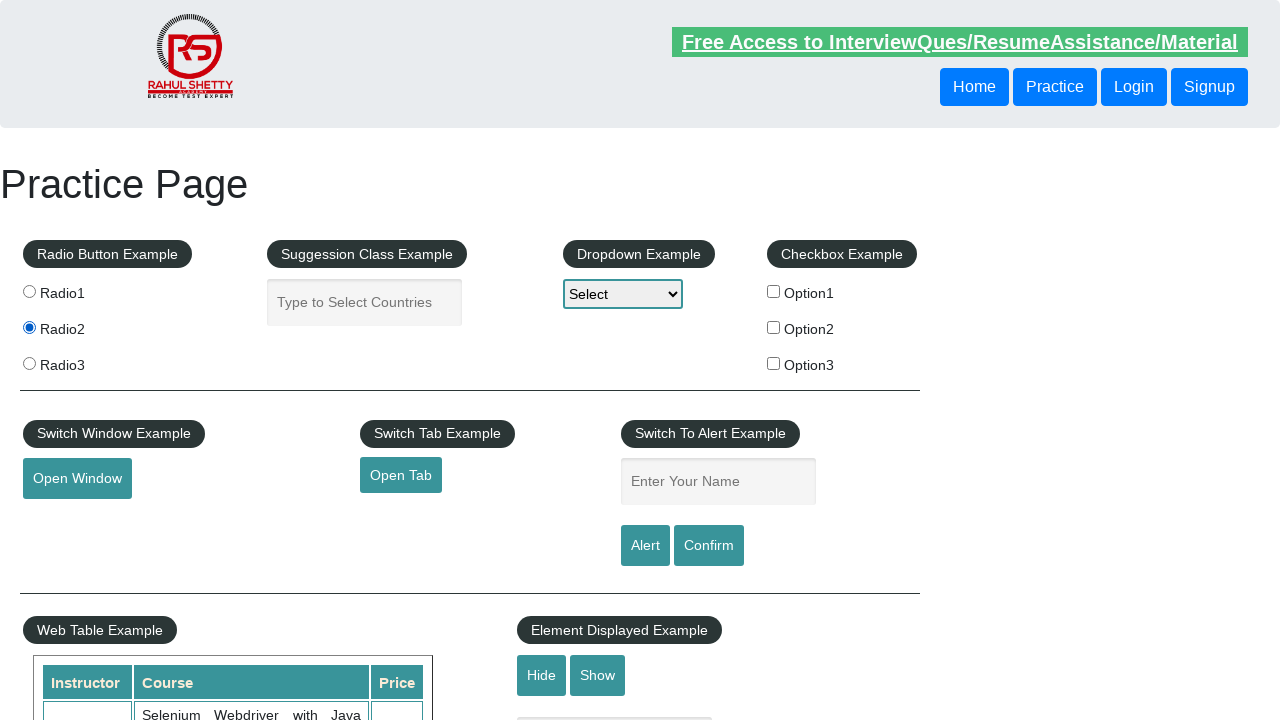

Retrieved text of 1st radio button label
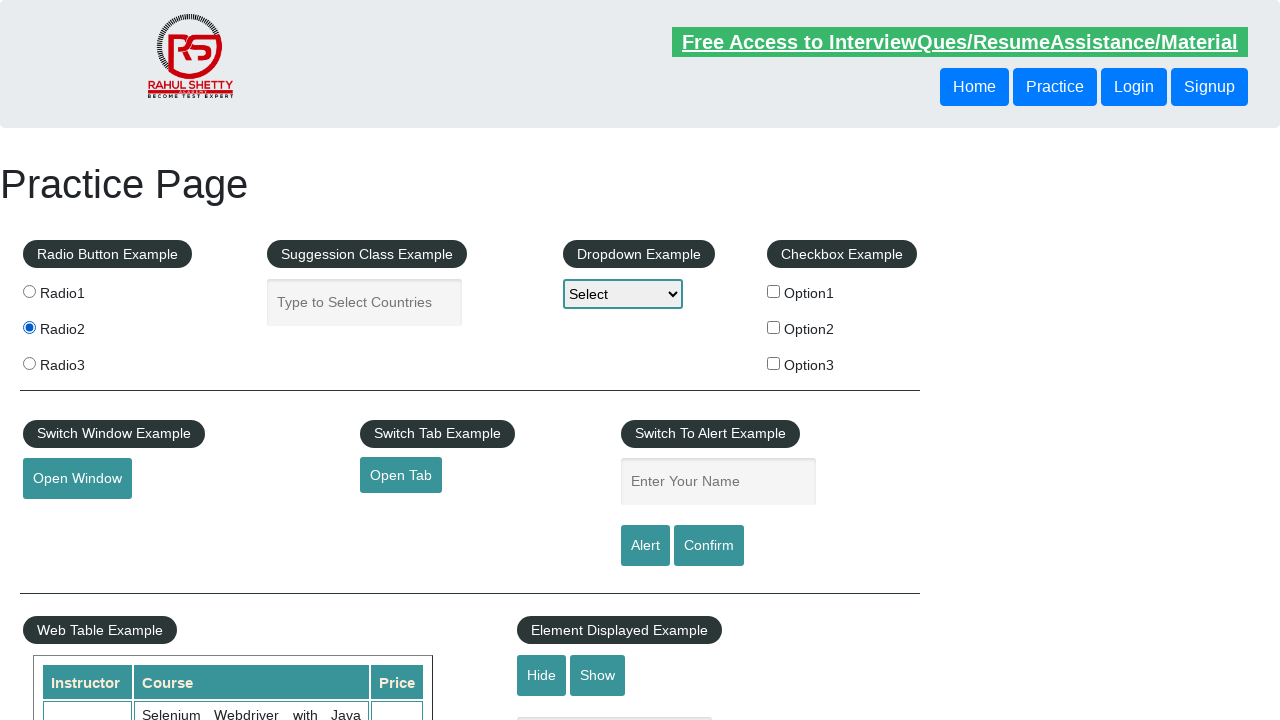

Retrieved text of Practice Page heading
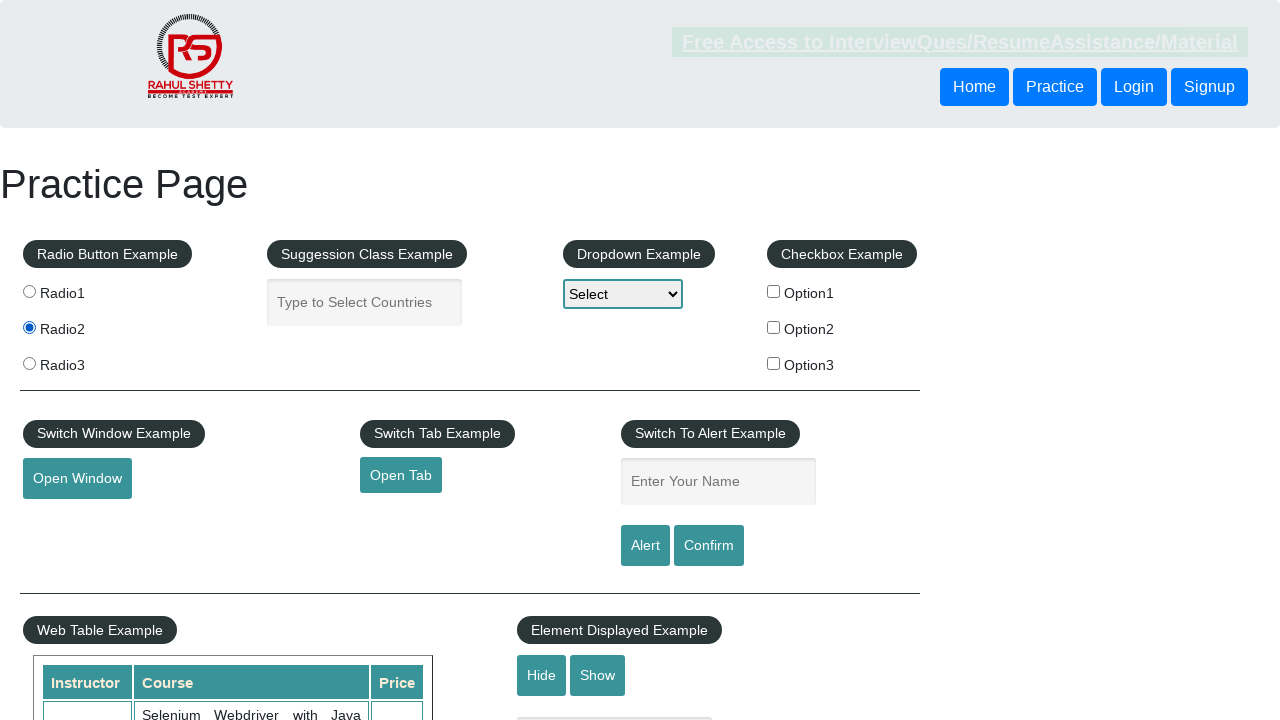

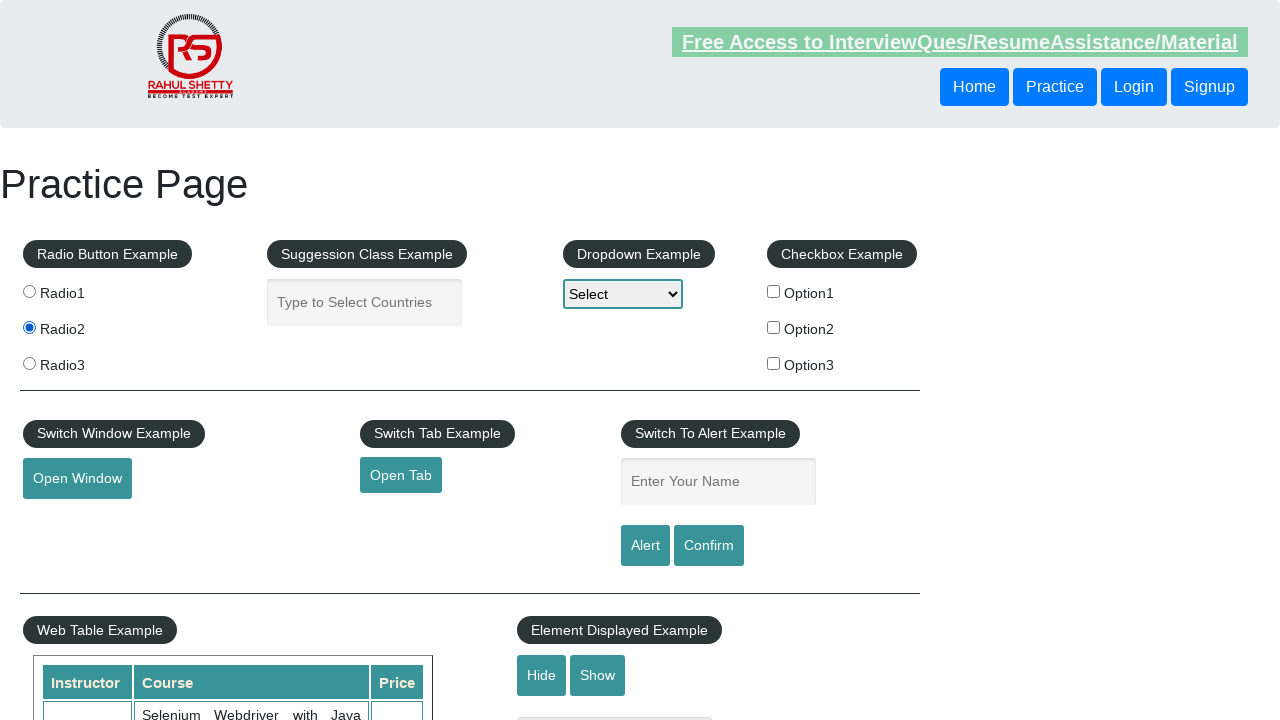